Tests dropdown selection functionality by selecting a currency option from a static dropdown menu

Starting URL: https://rahulshettyacademy.com/dropdownsPractise/

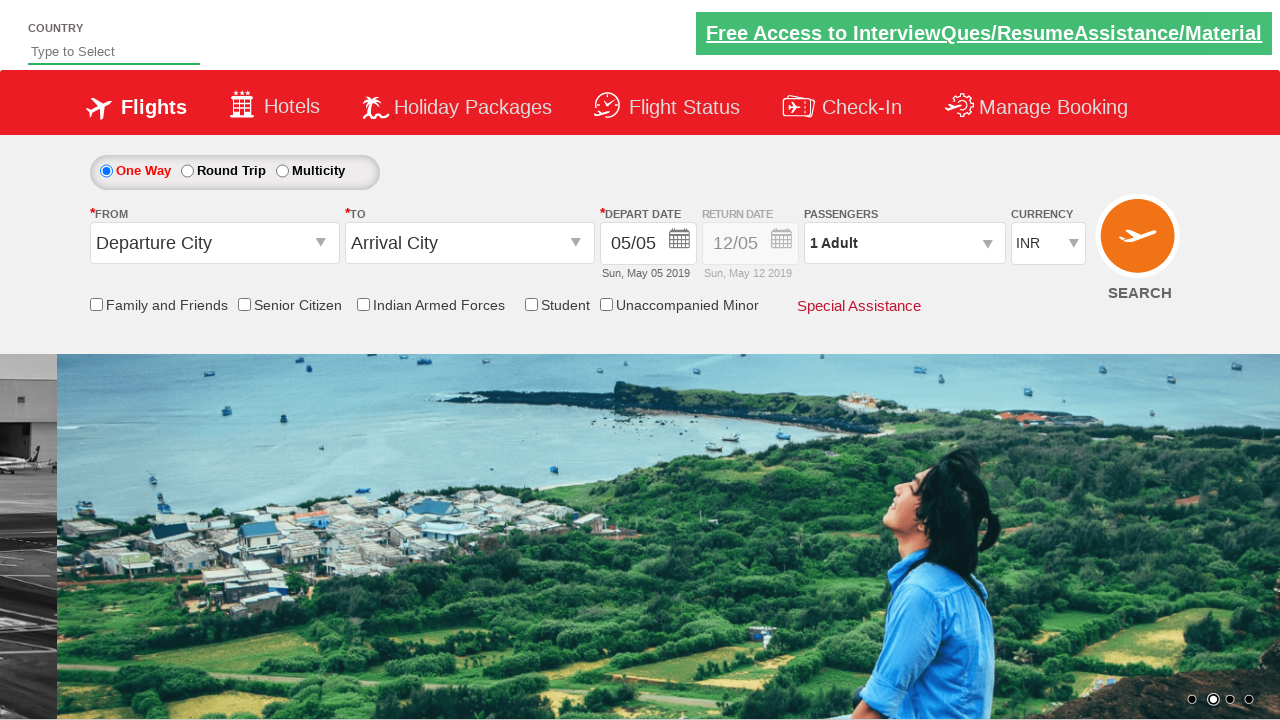

Navigated to dropdowns practice page
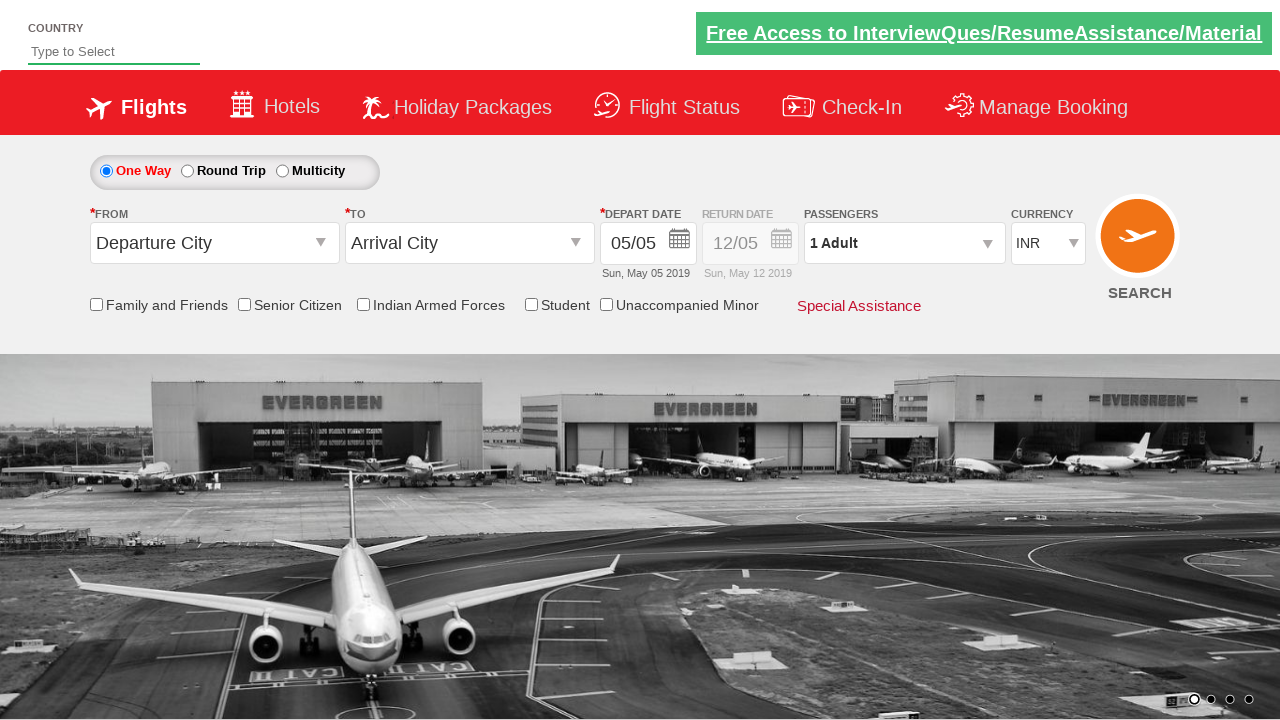

Selected USD currency from dropdown (index 3) on #ctl00_mainContent_DropDownListCurrency
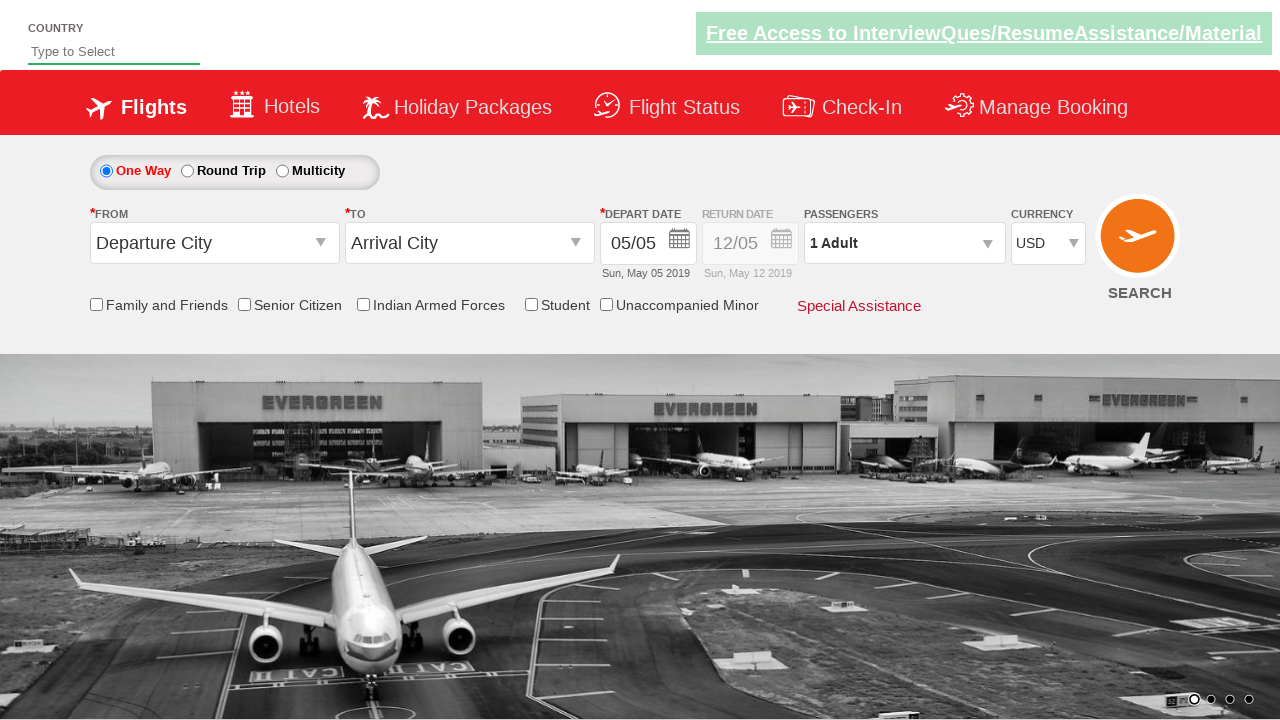

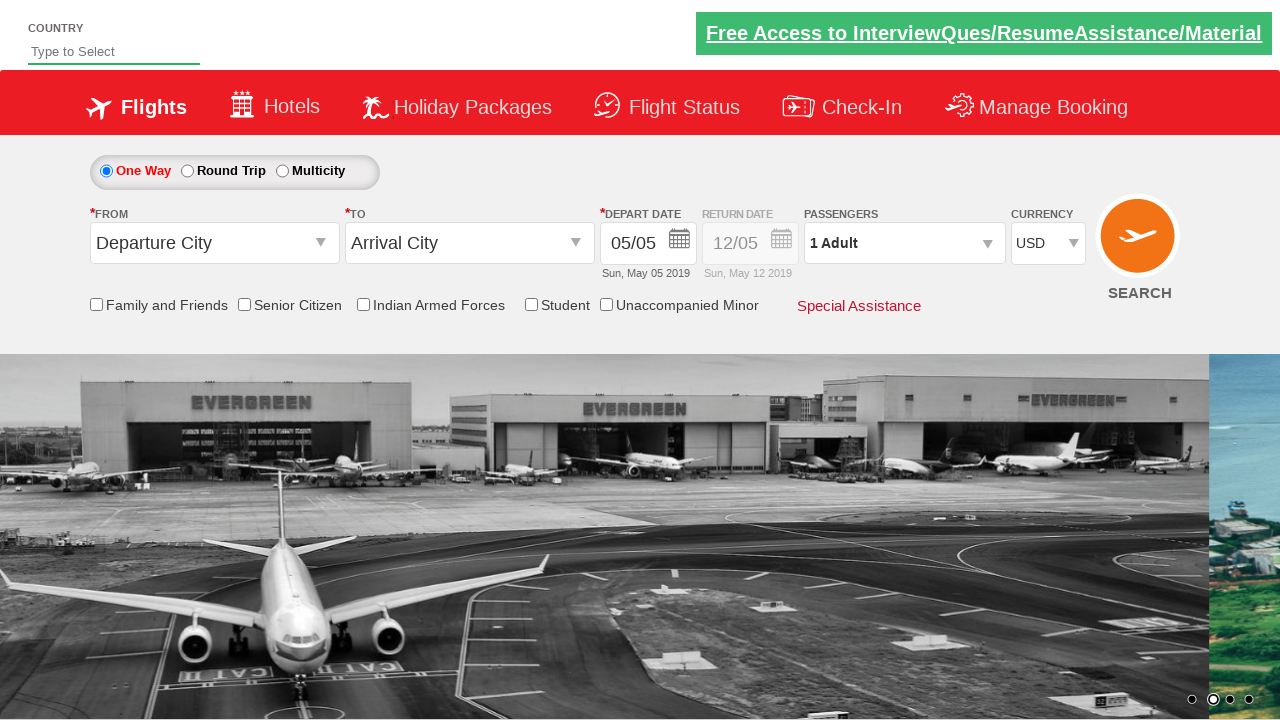